Selects a date of birth (day, month, year) using dropdown selectors on the combodate demo page

Starting URL: https://vitalets.github.io/combodate/

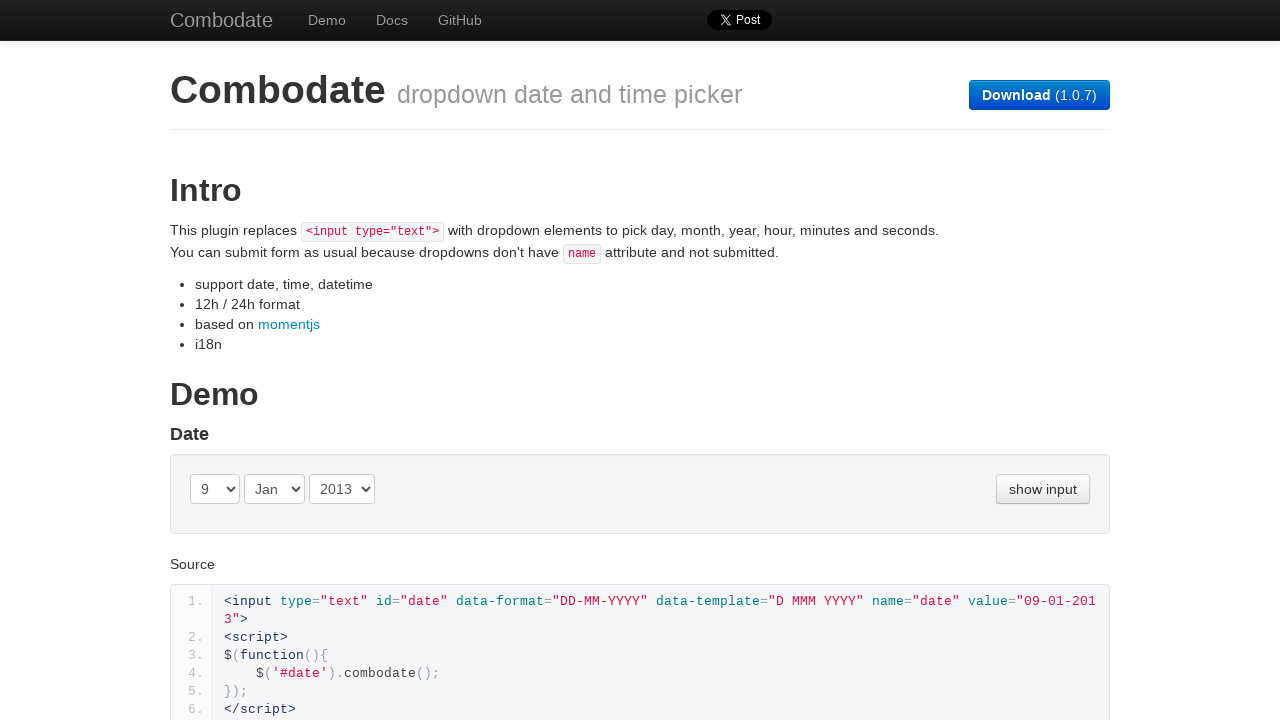

Selected day '16' from first day dropdown on (//select[@class='day '])[1]
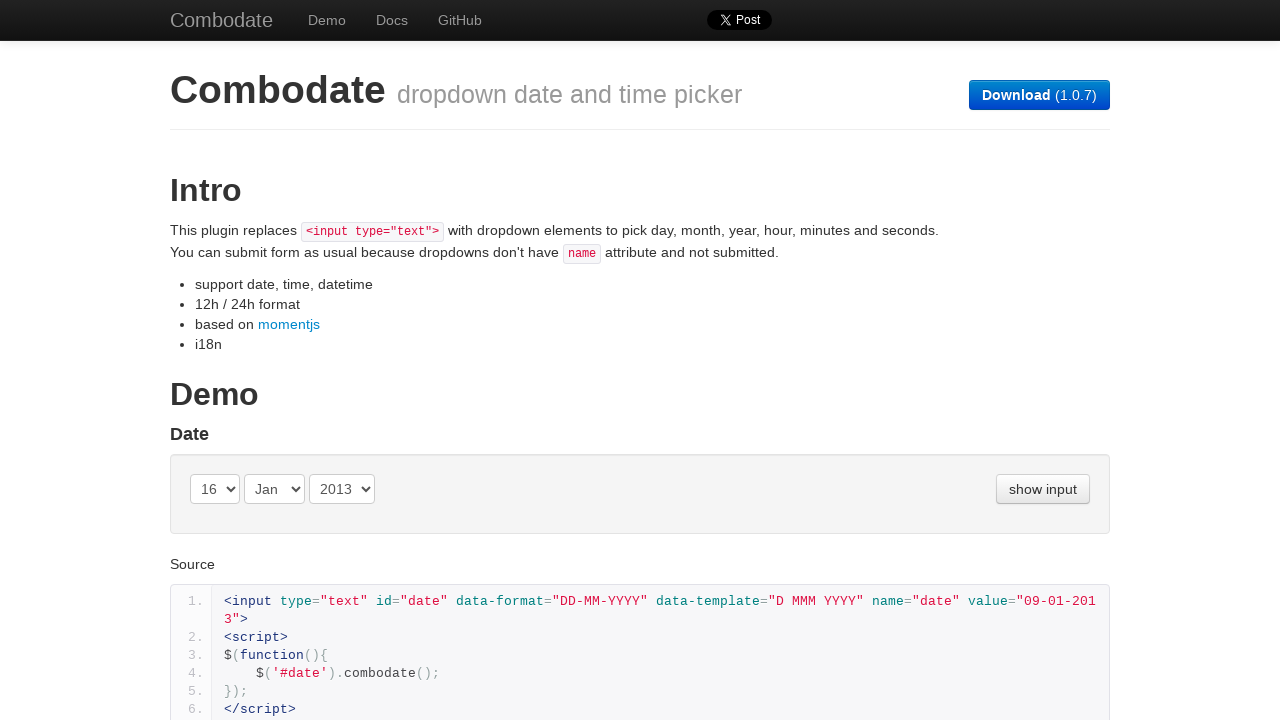

Selected month at index 6 (July) from first month dropdown on (//select[@class='month '])[1]
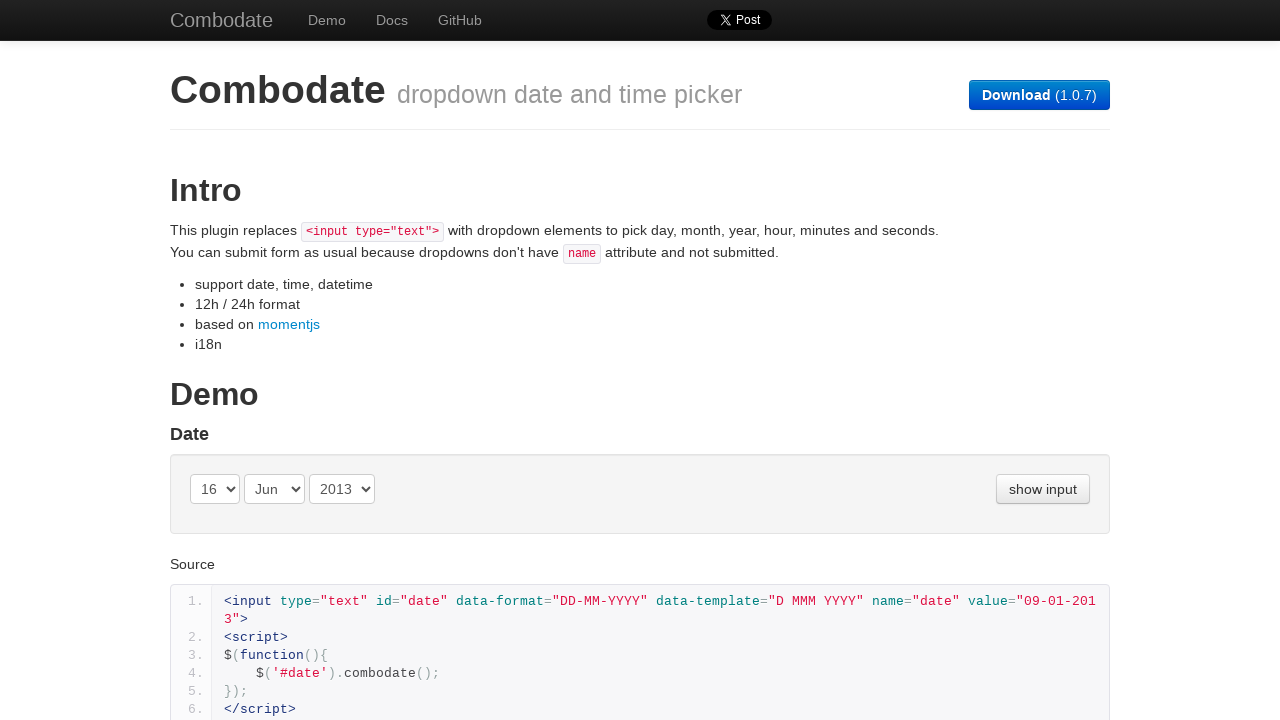

Selected year '1980' from first year dropdown on (//select[@class='year '])[1]
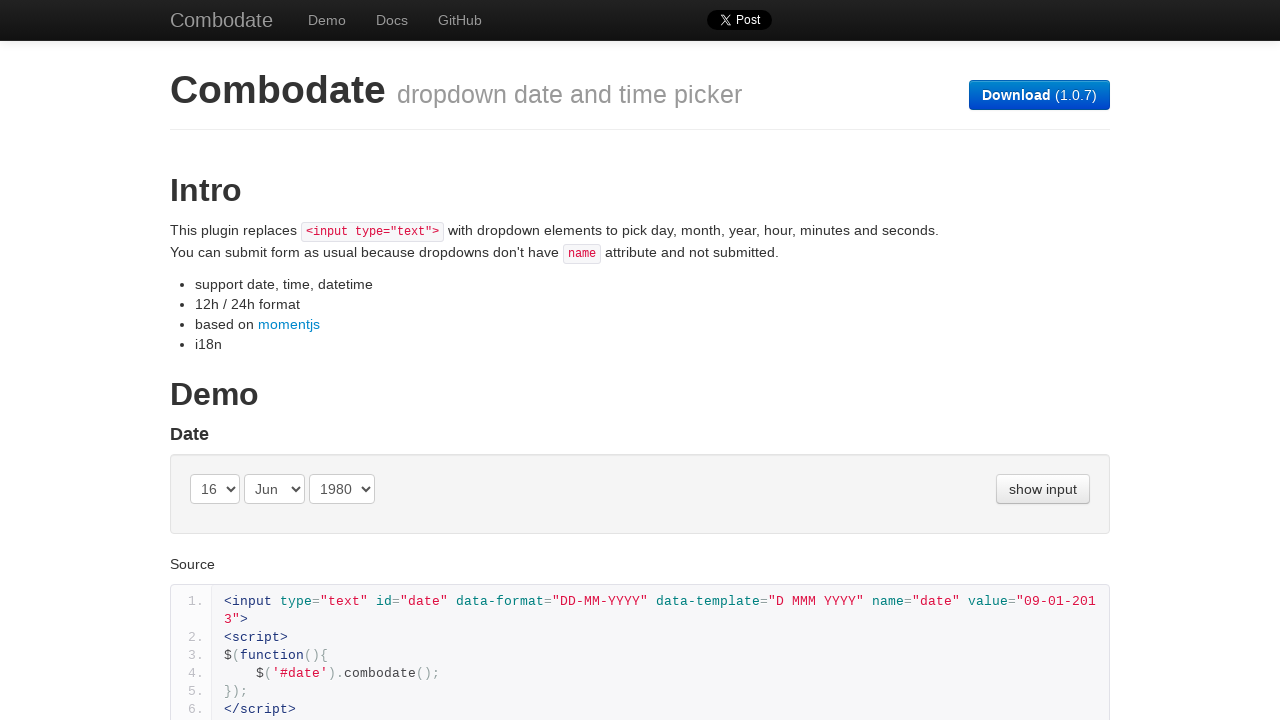

Selected day '21' from first day dropdown on (//select[@class='day '])[1]
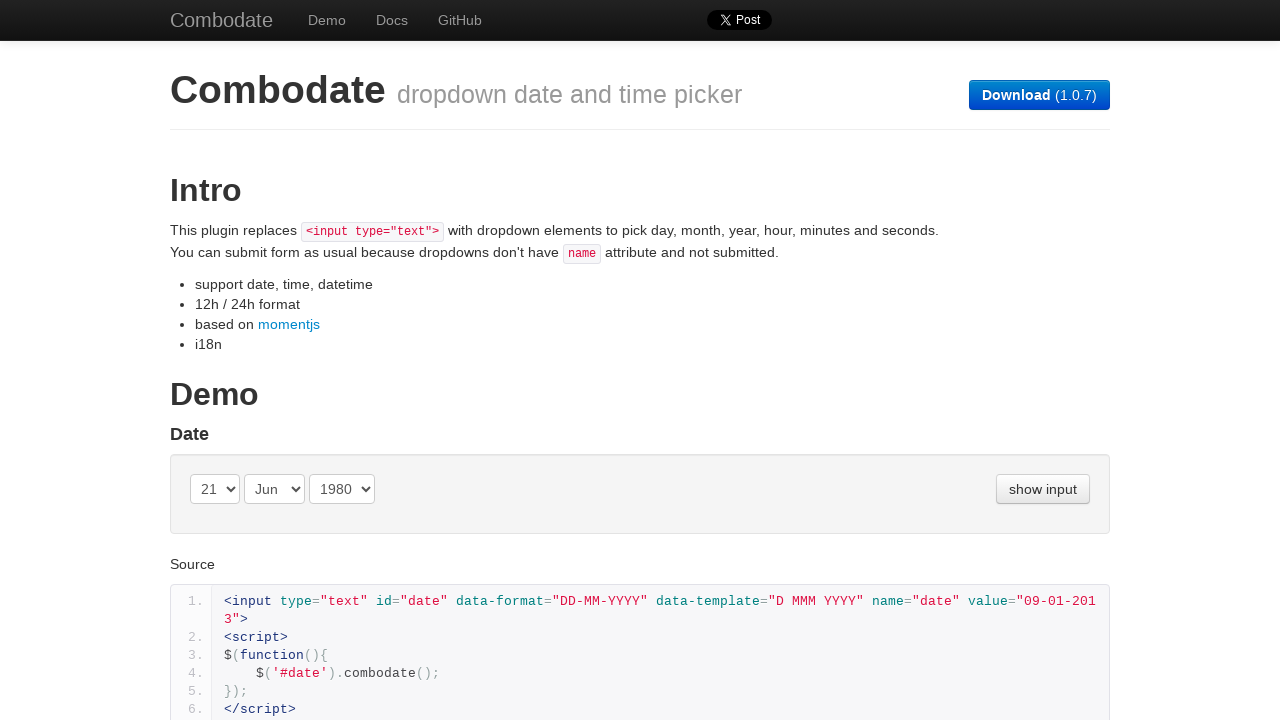

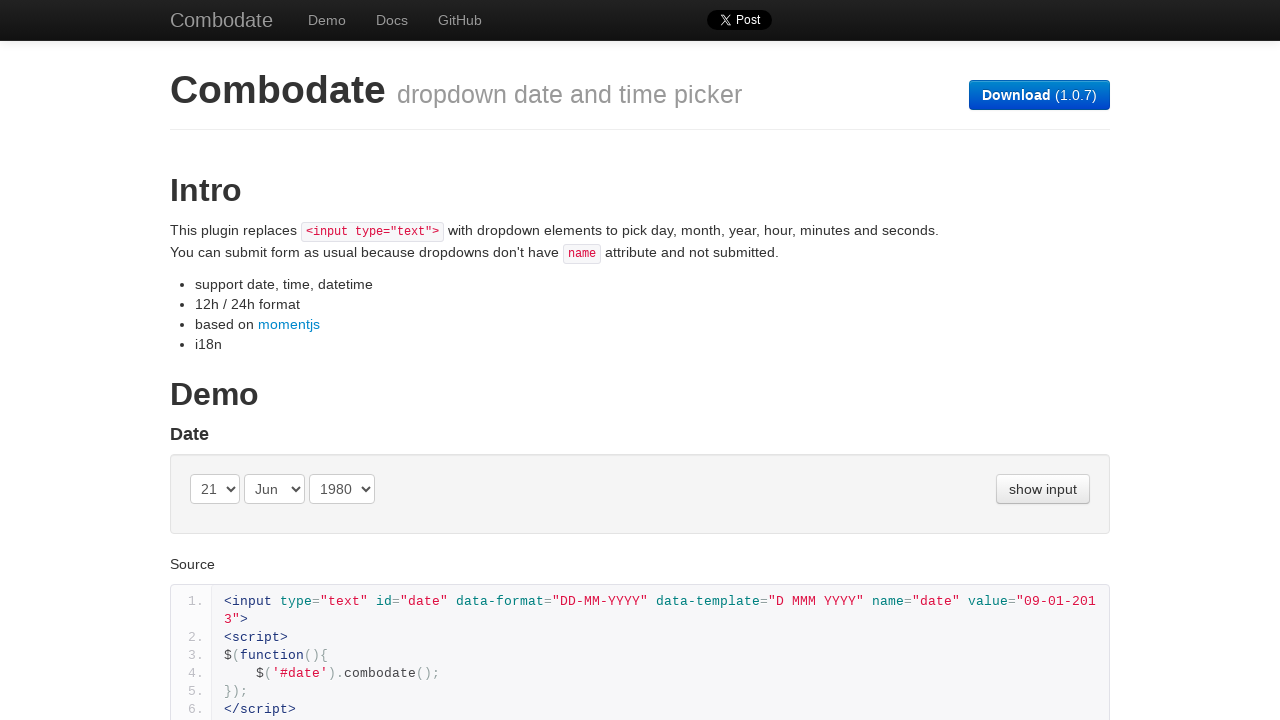